Tests an e-commerce checkout flow on a demo site by logging in with demo credentials, adding items to cart, and completing the checkout process with shipping information

Starting URL: https://www.saucedemo.com

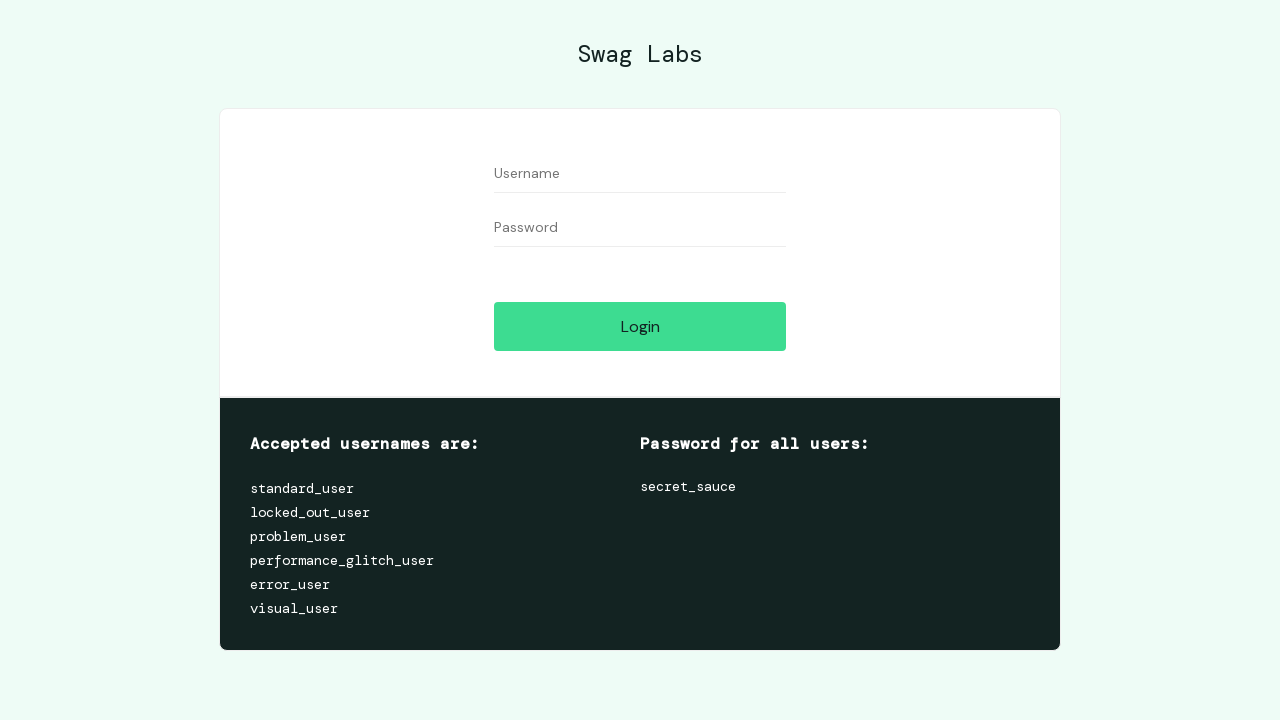

Filled username field with 'standard_user' on #user-name
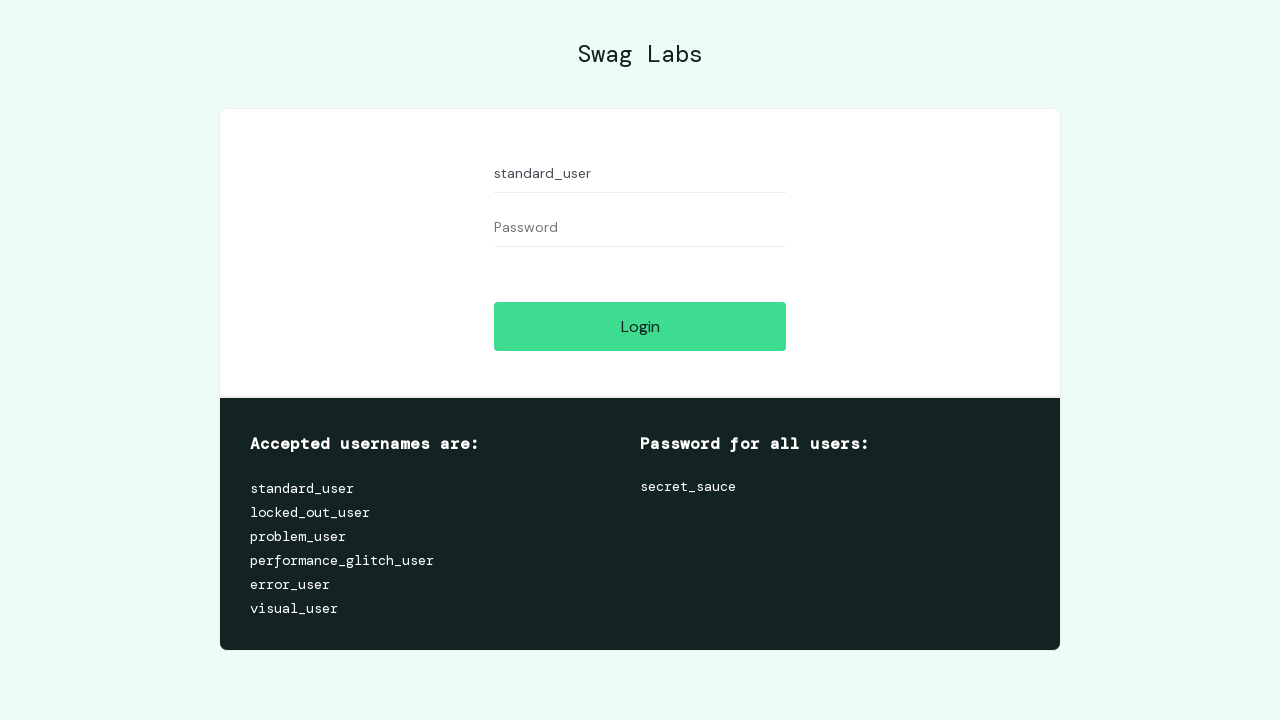

Filled password field with 'secret_sauce' on #password
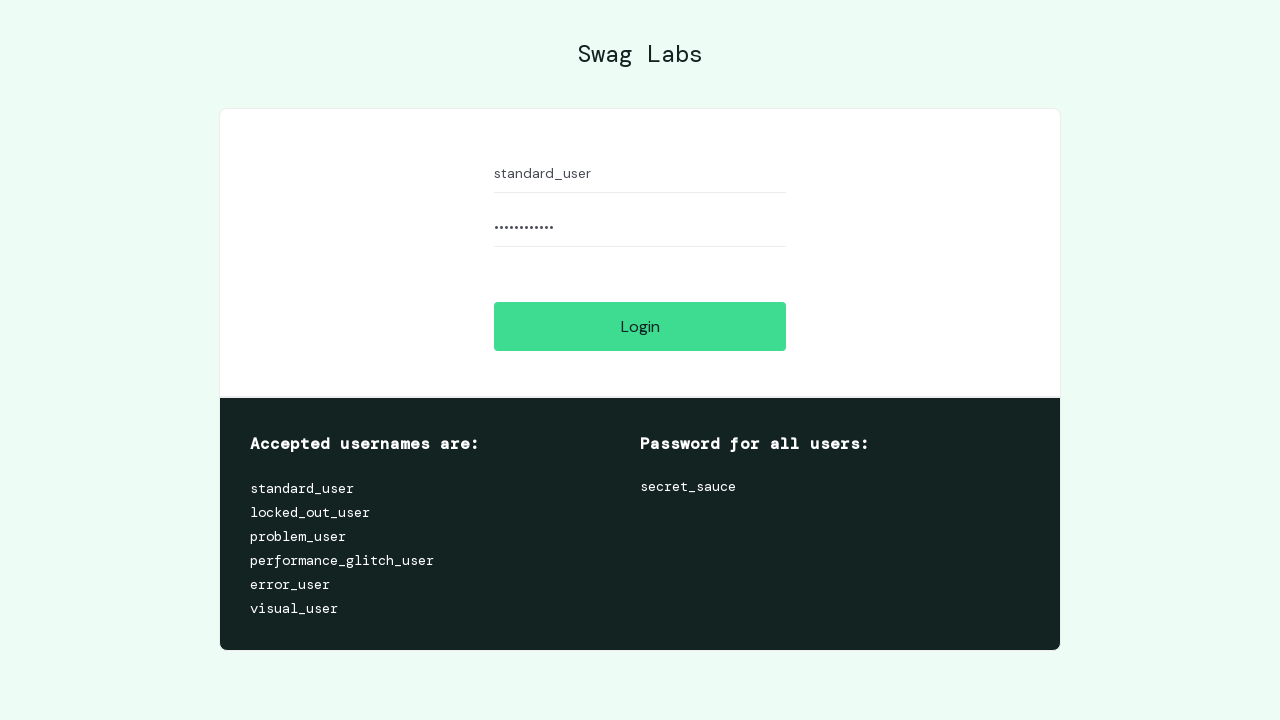

Clicked login button at (640, 326) on #login-button
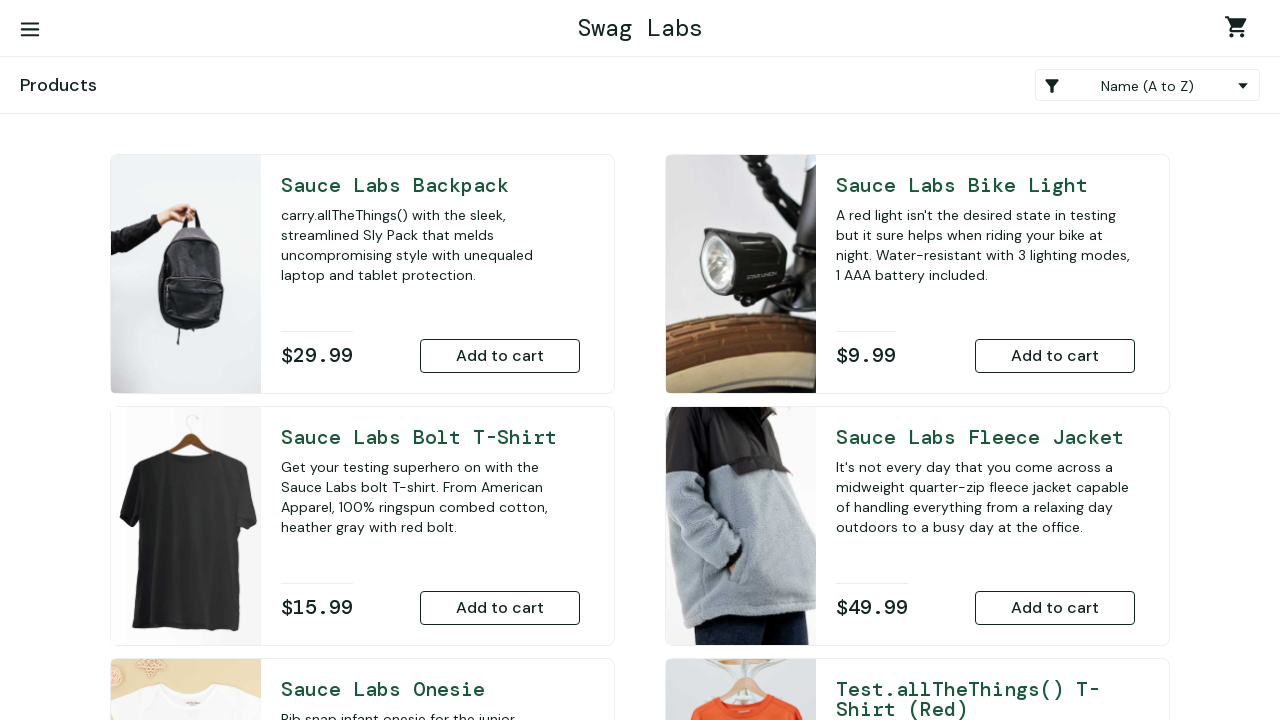

Inventory page loaded
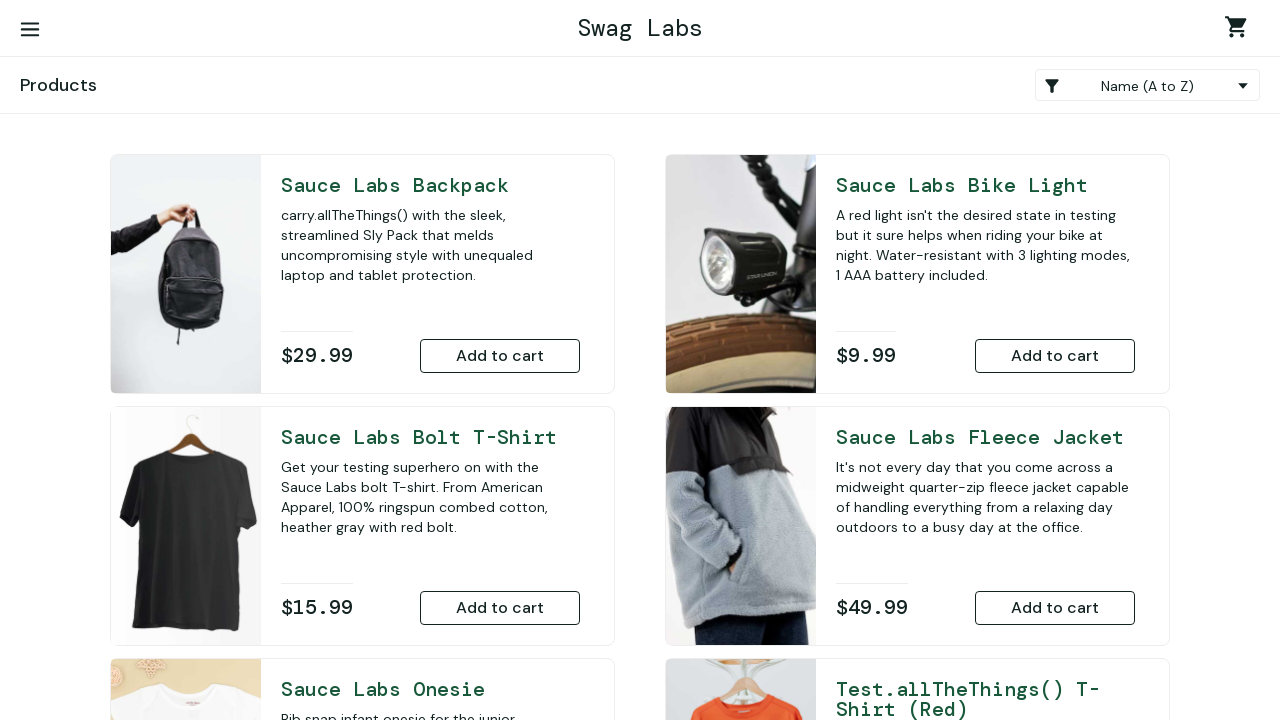

Added 'Test.allthethings() T-Shirt (Red)' to cart at (1055, 470) on #add-to-cart-test\.allthethings\(\)-t-shirt-\(red\)
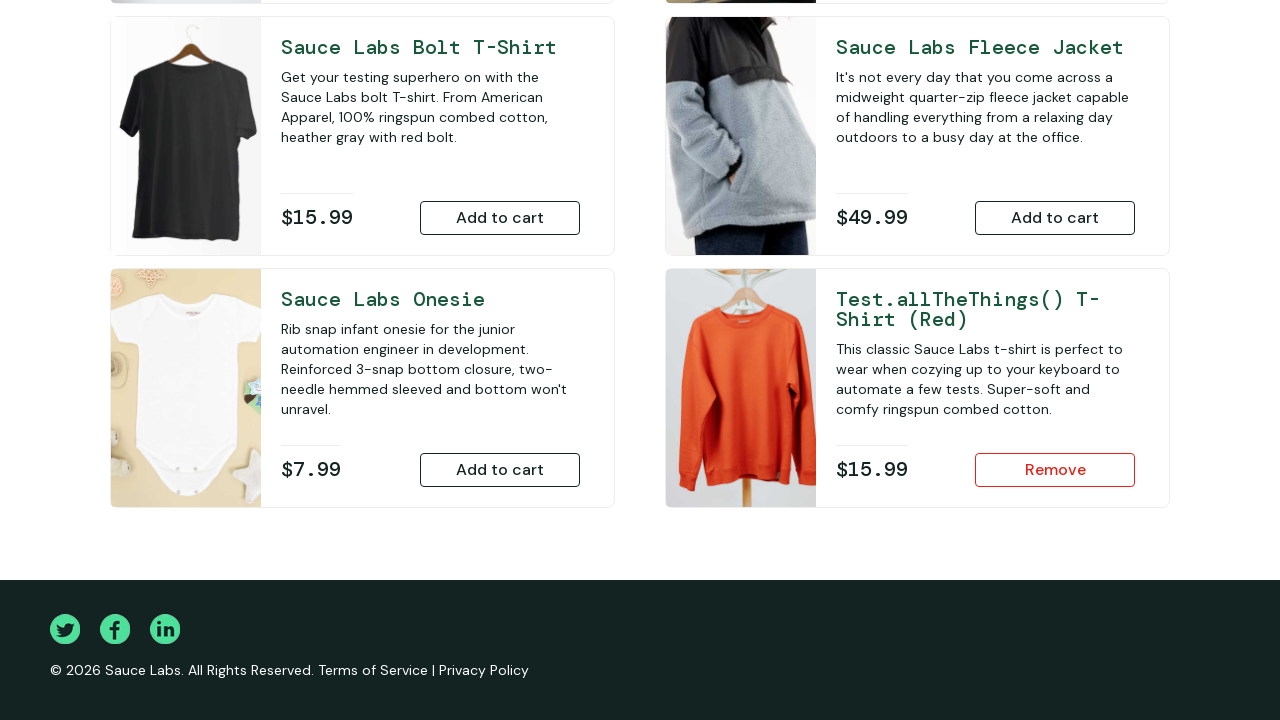

Added 'Sauce Labs Bolt T-Shirt' to cart at (500, 218) on #add-to-cart-sauce-labs-bolt-t-shirt
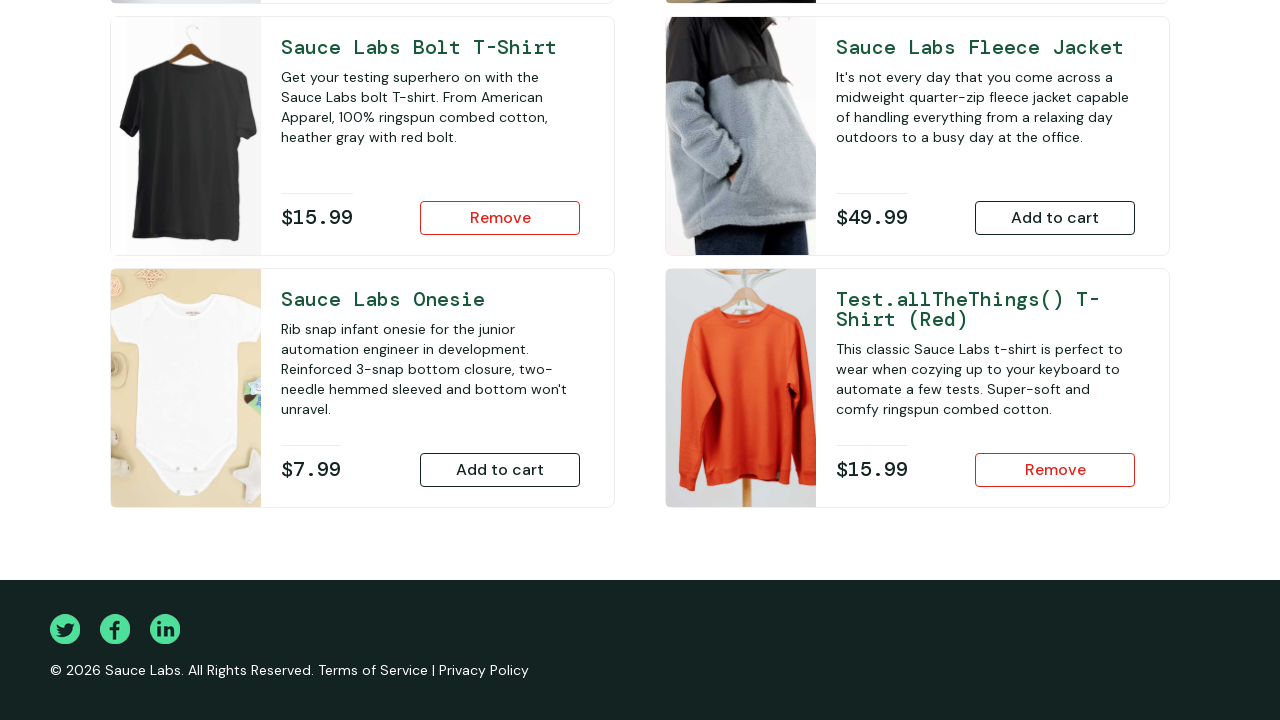

Added 'Sauce Labs Bike Light' to cart at (1055, 356) on #add-to-cart-sauce-labs-bike-light
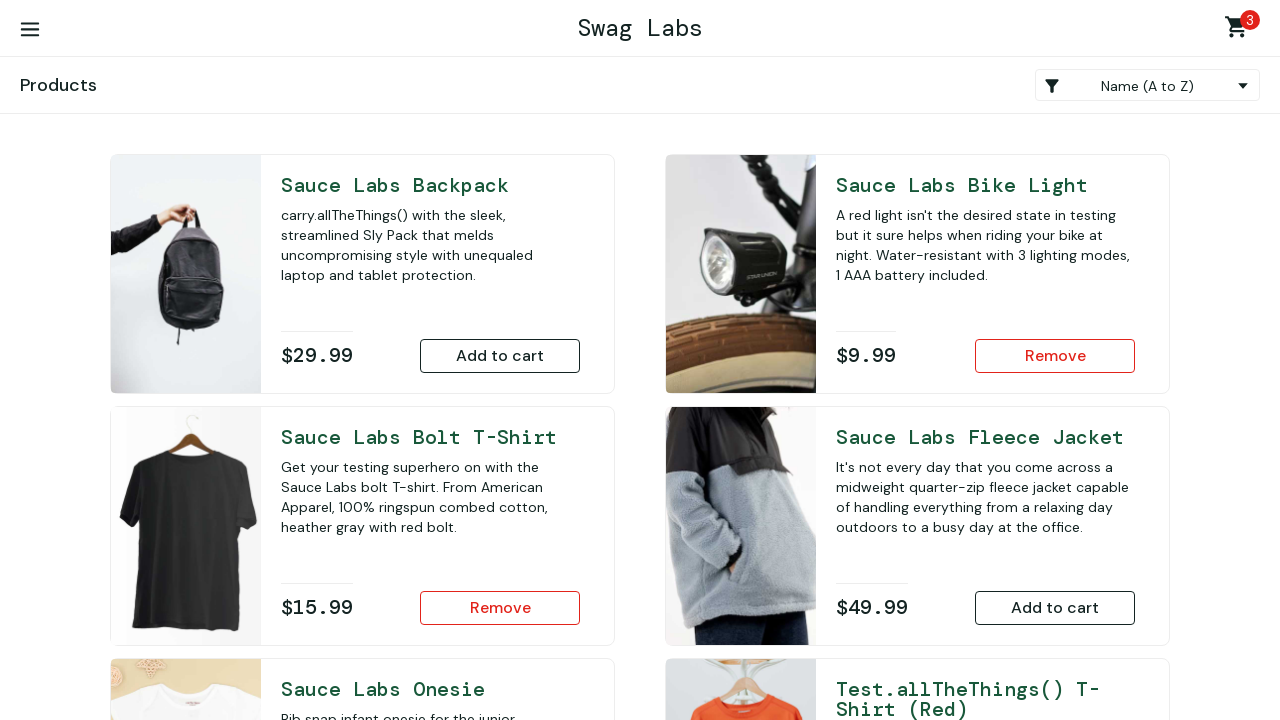

Clicked shopping cart link to view cart at (1240, 30) on .shopping_cart_link
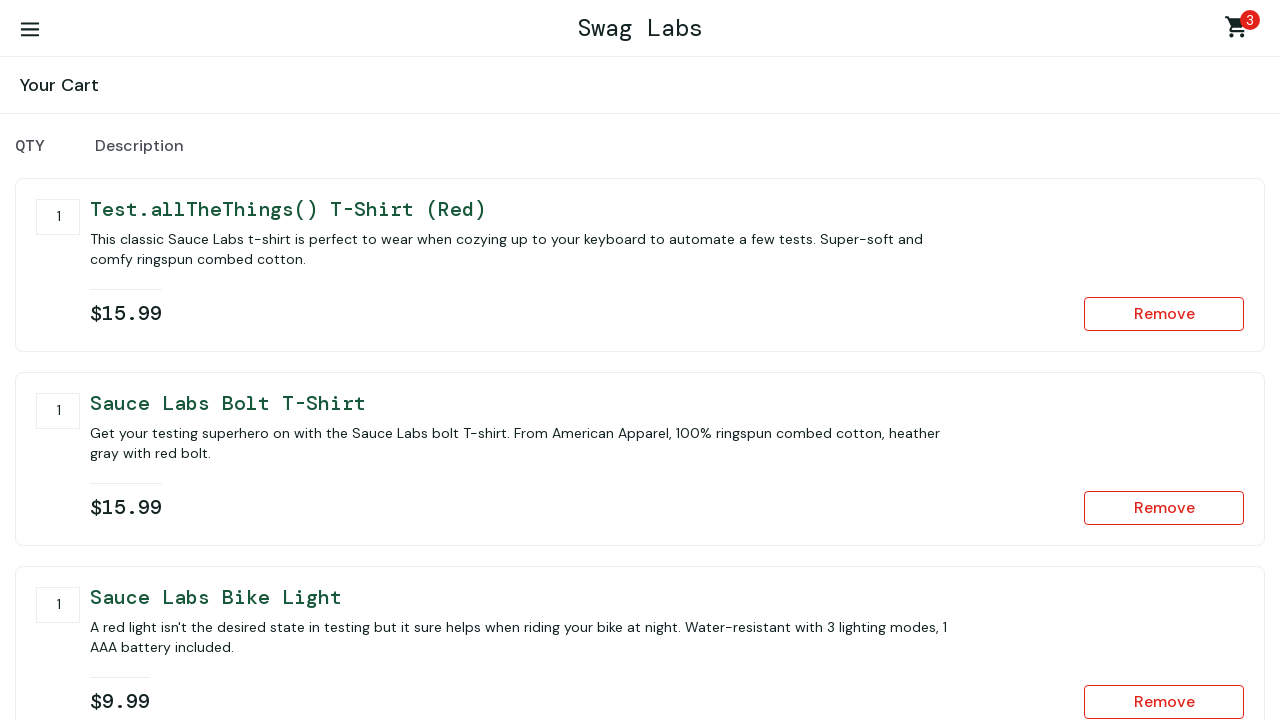

Clicked checkout button at (1155, 463) on #checkout
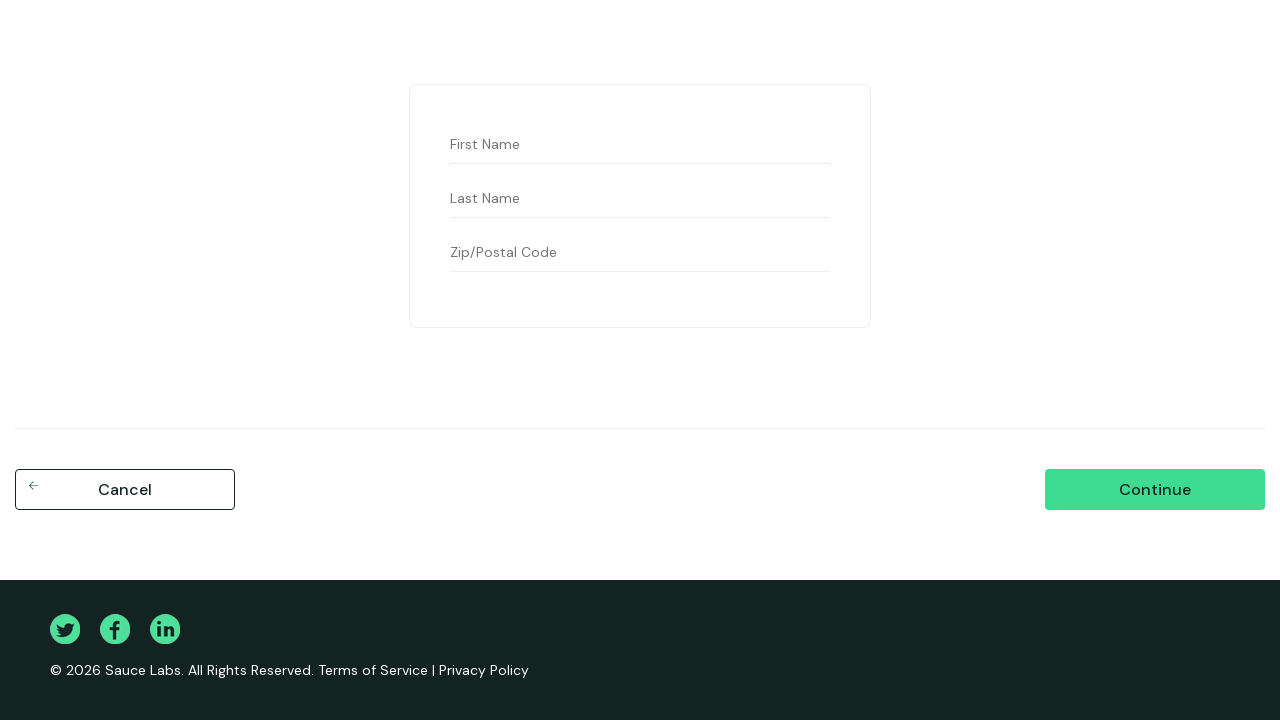

Filled first name field with 'John' on #first-name
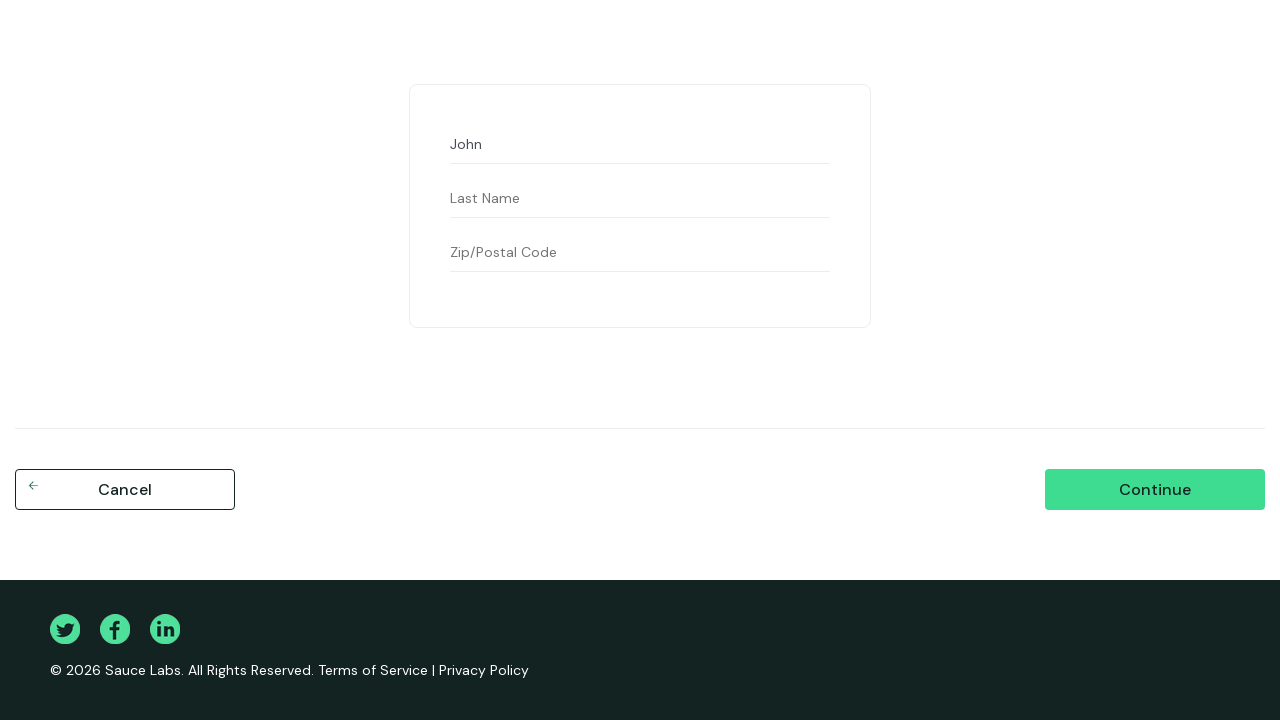

Filled last name field with 'Doe' on #last-name
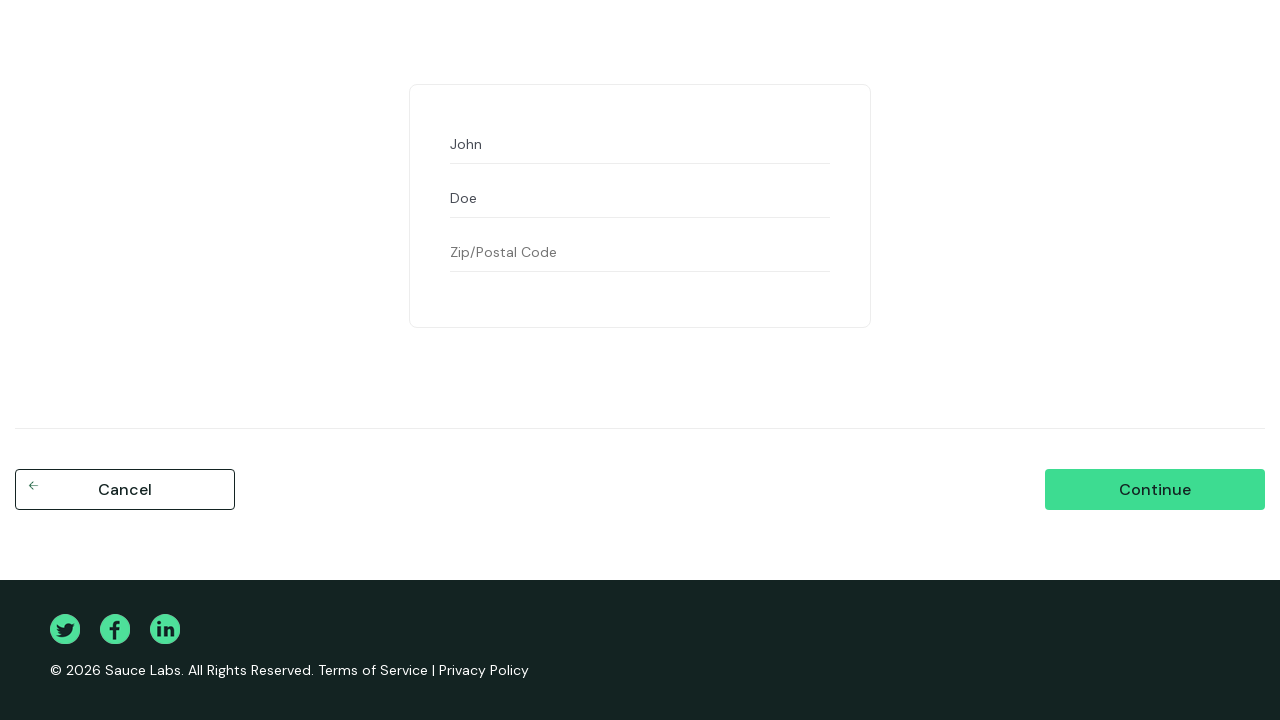

Filled postal code field with '12345678' on #postal-code
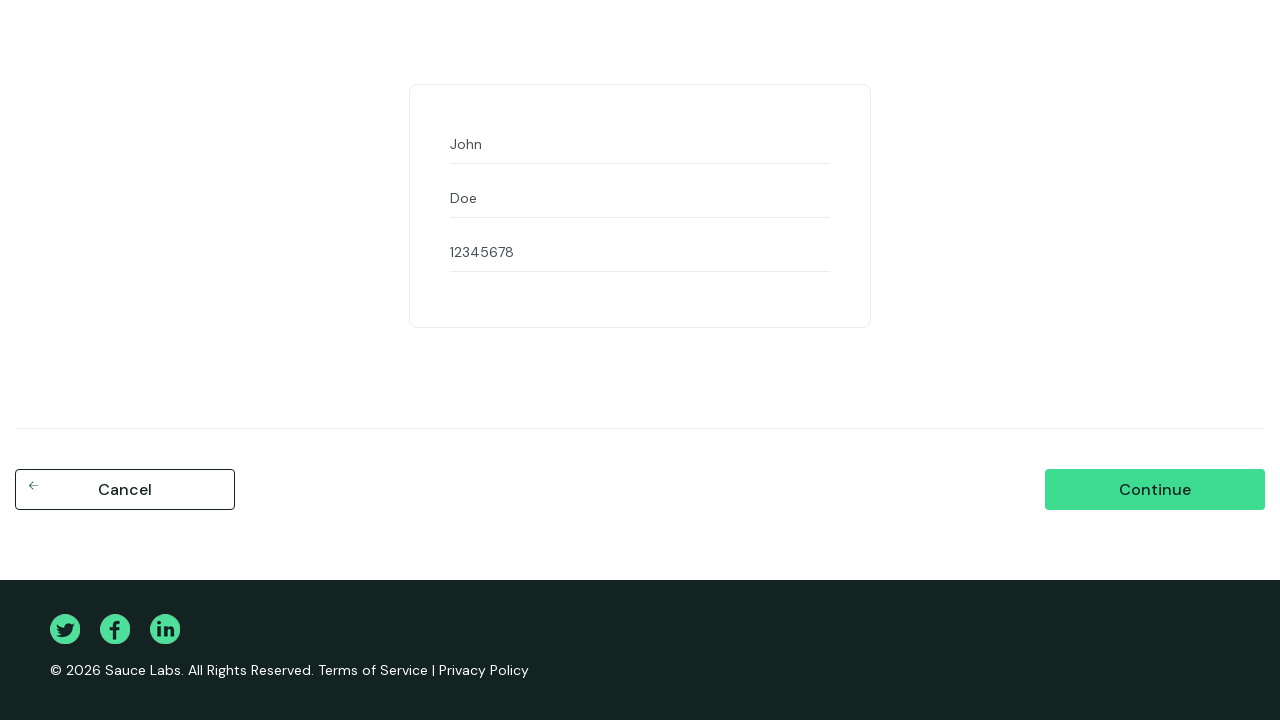

Clicked continue button to proceed to order review at (1155, 490) on #continue
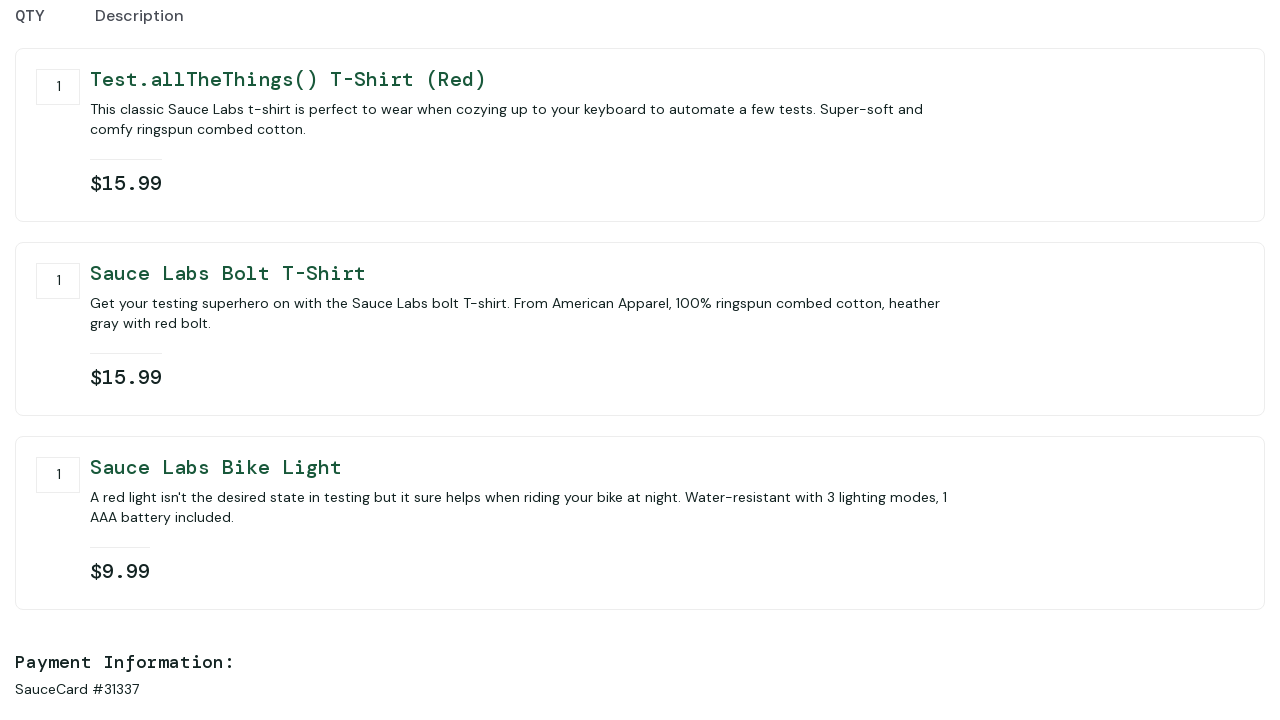

Scrolled page to view order total
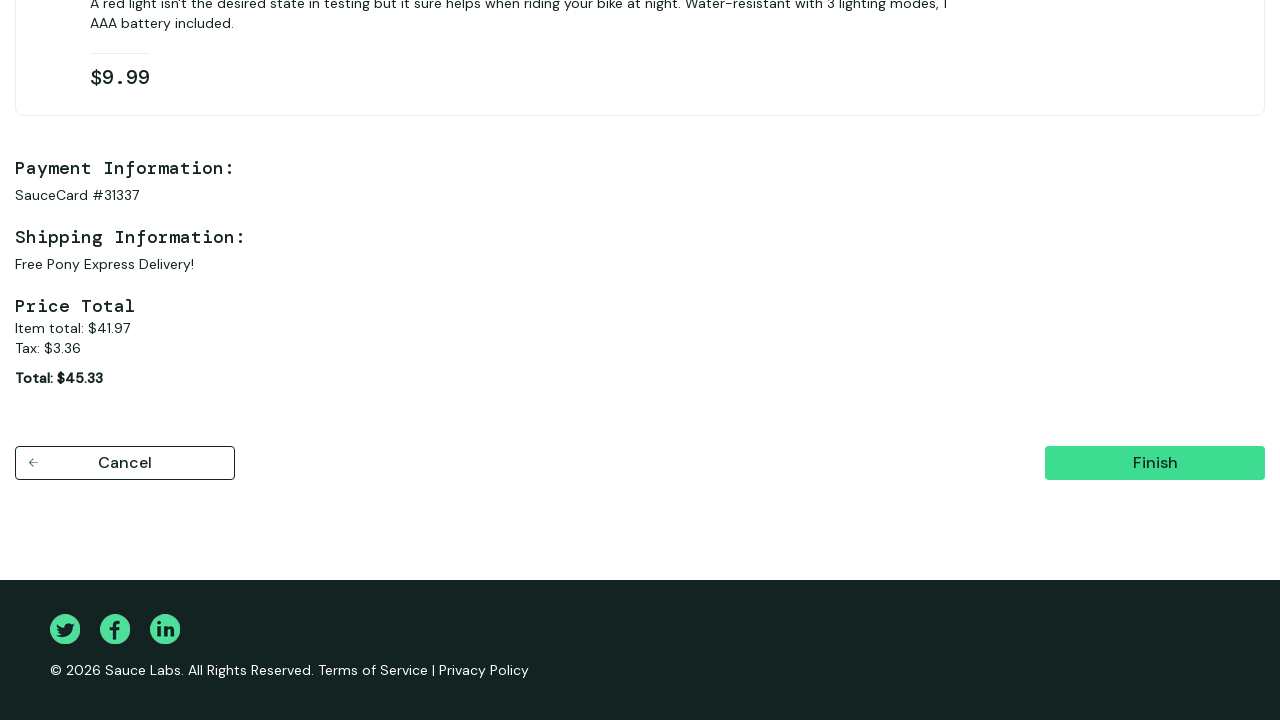

Clicked finish button to complete purchase at (1155, 463) on #finish
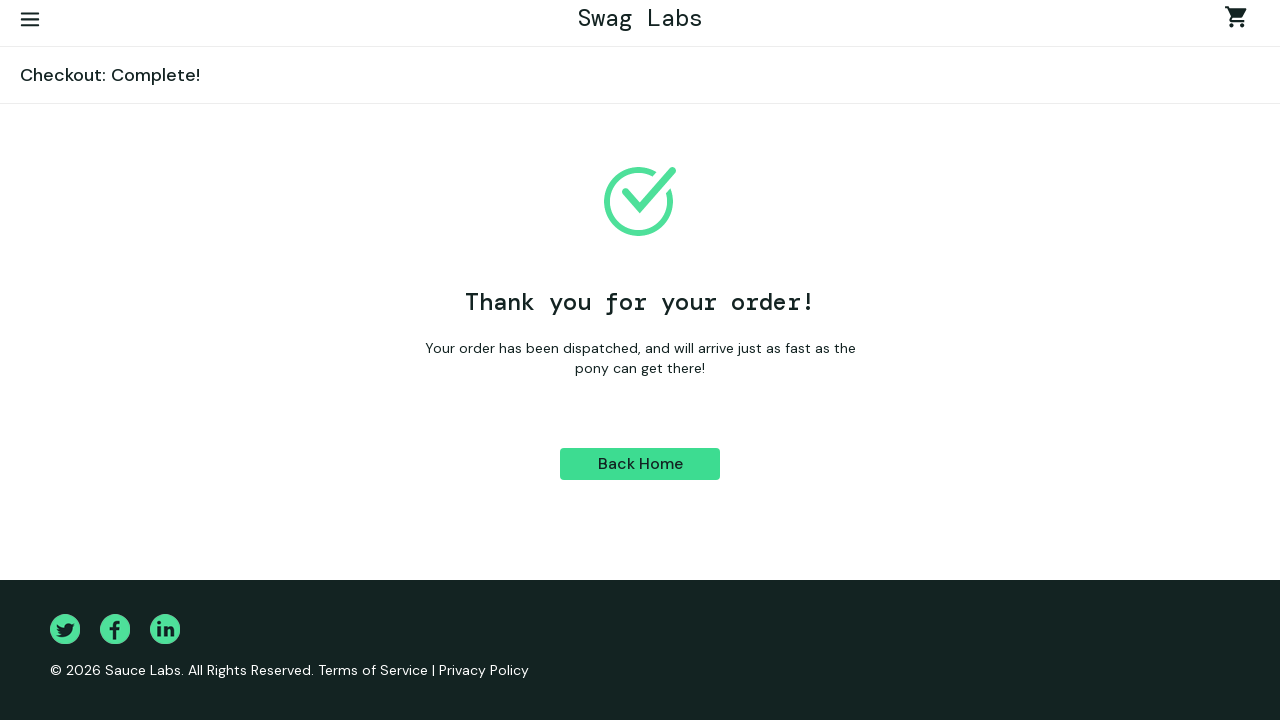

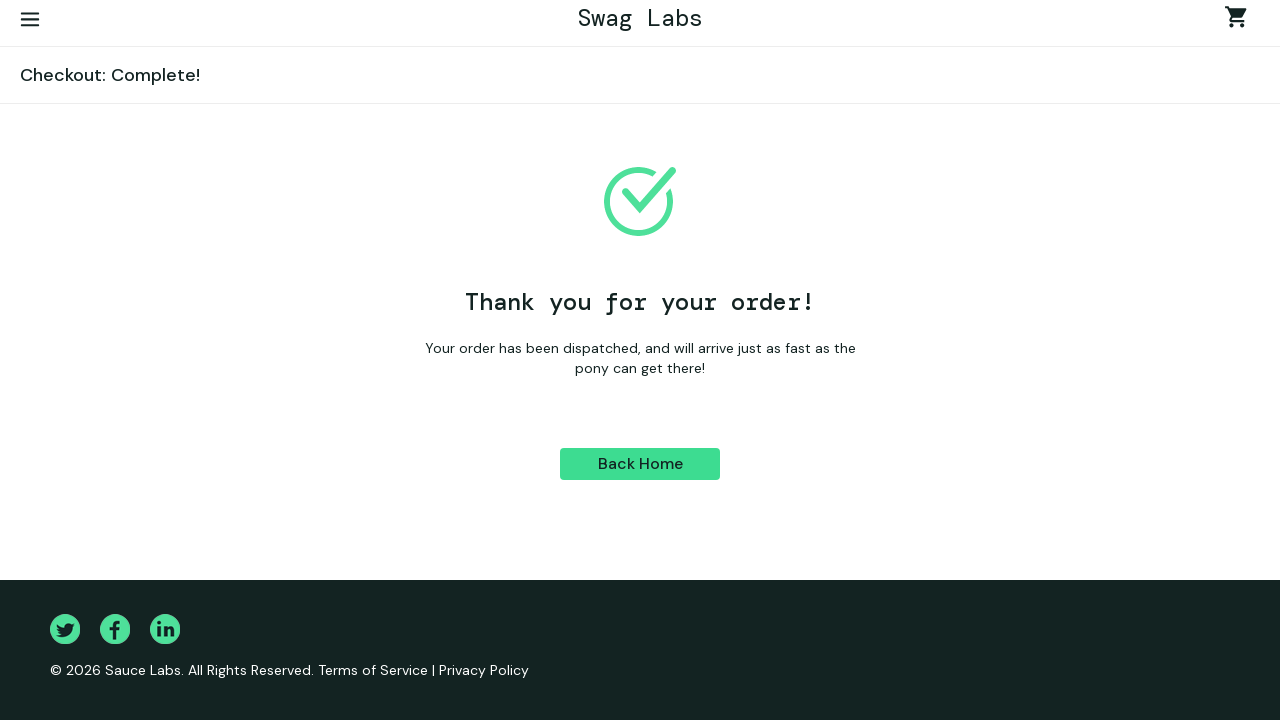